Tests file input interaction by uploading a file and then hovering over a tooltip element on a registration page

Starting URL: https://material.playwrightvn.com/01-xpath-register-page.html

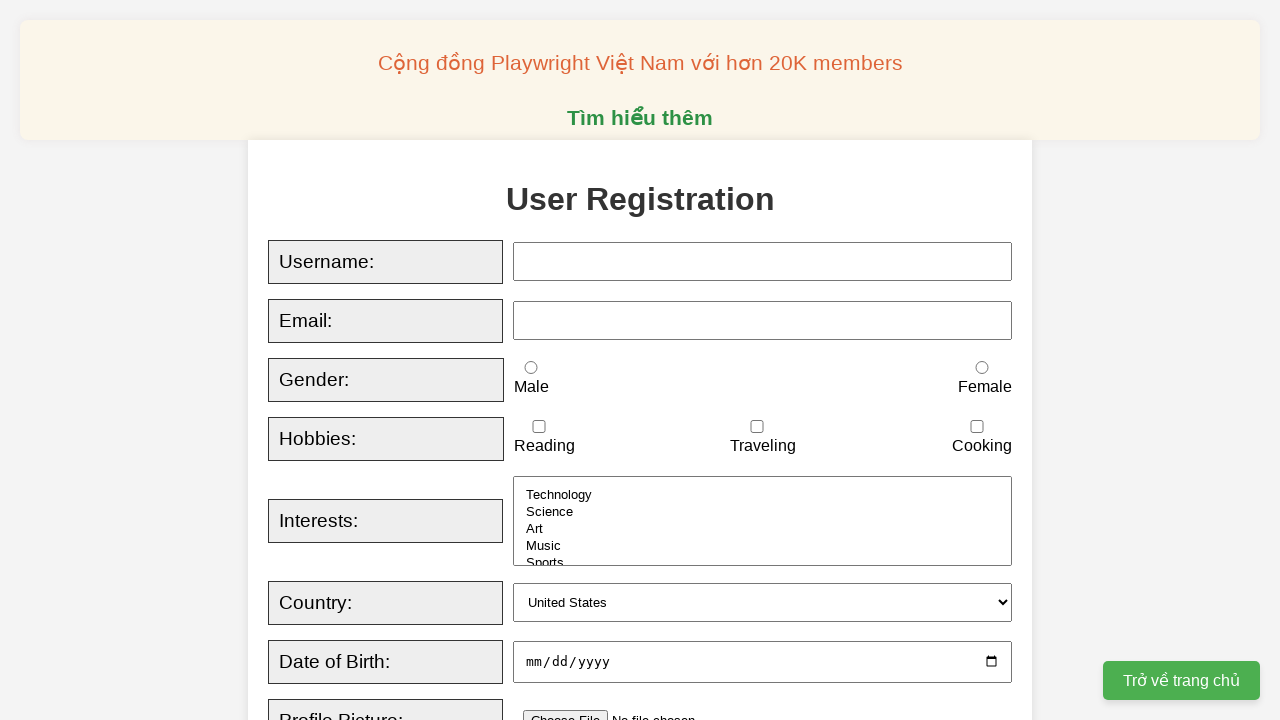

Uploaded file using the profile input field
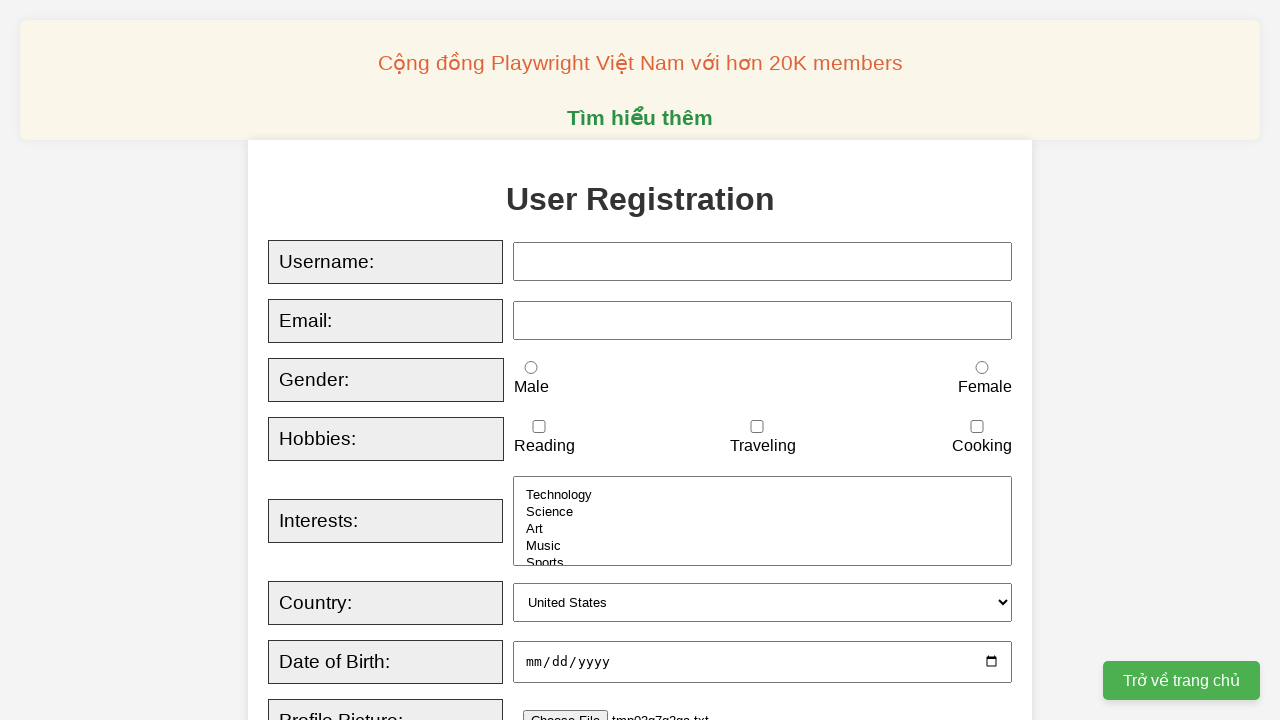

Hovered over the tooltip element to display tooltip content at (566, 360) on xpath=//div[@class='tooltip']
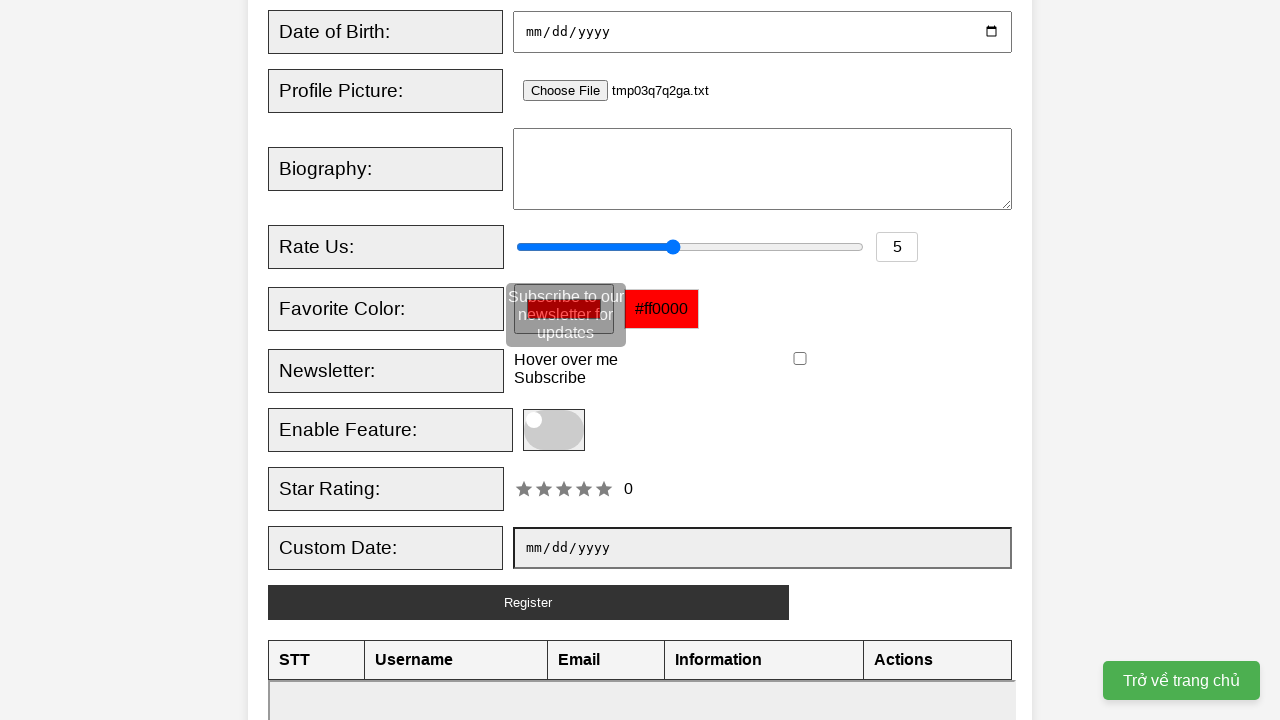

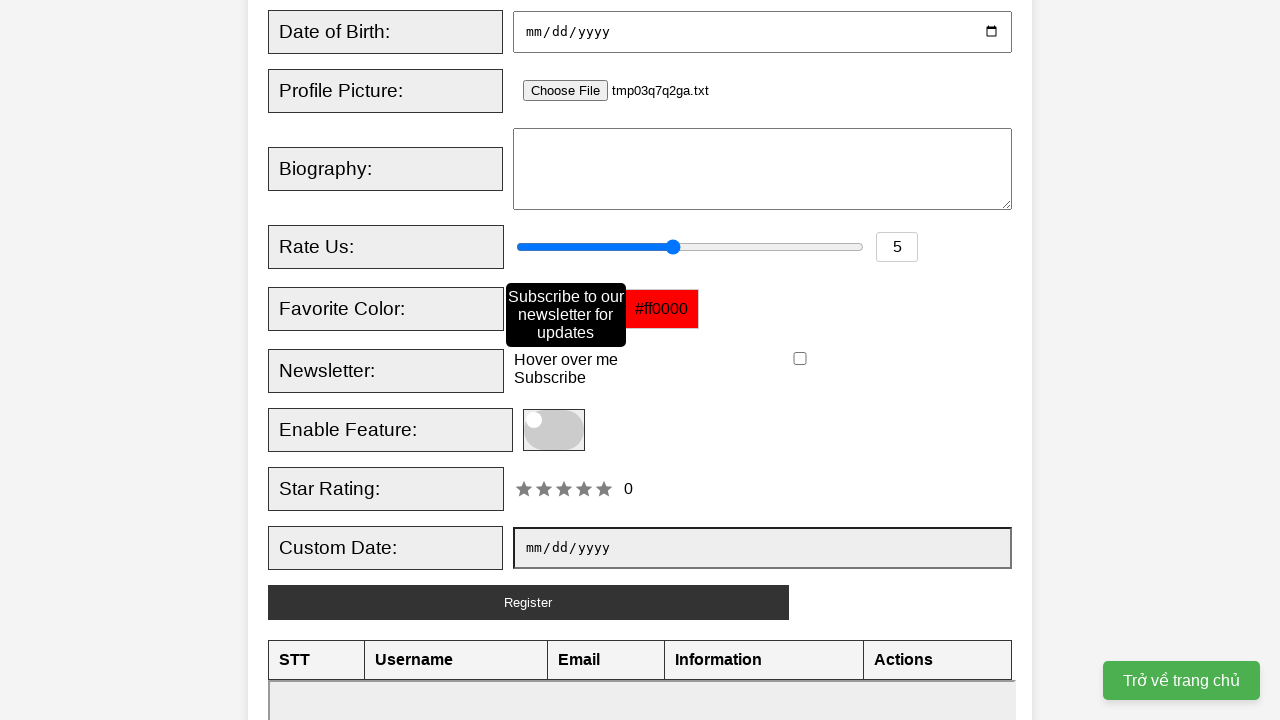